Navigates to the Indicators documentation page and verifies the h1 heading is present

Starting URL: https://flowbite-svelte.com/docs/components/indicators

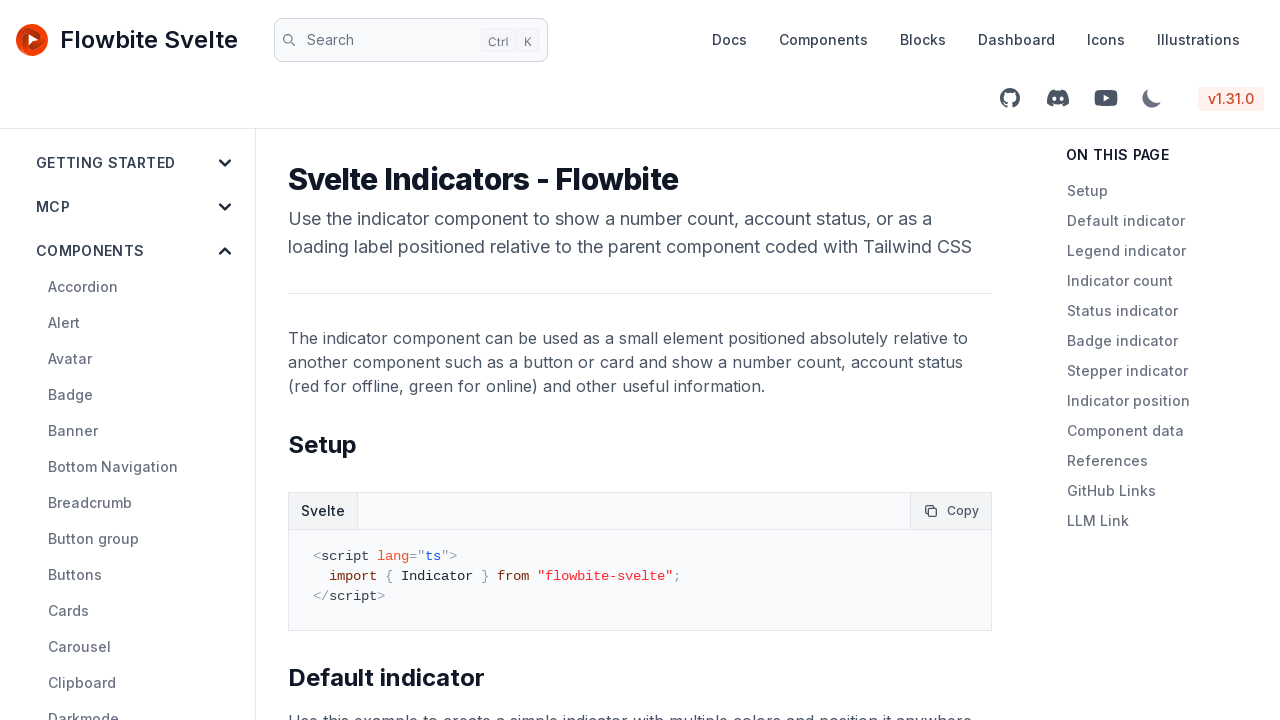

Navigated to Indicators documentation page
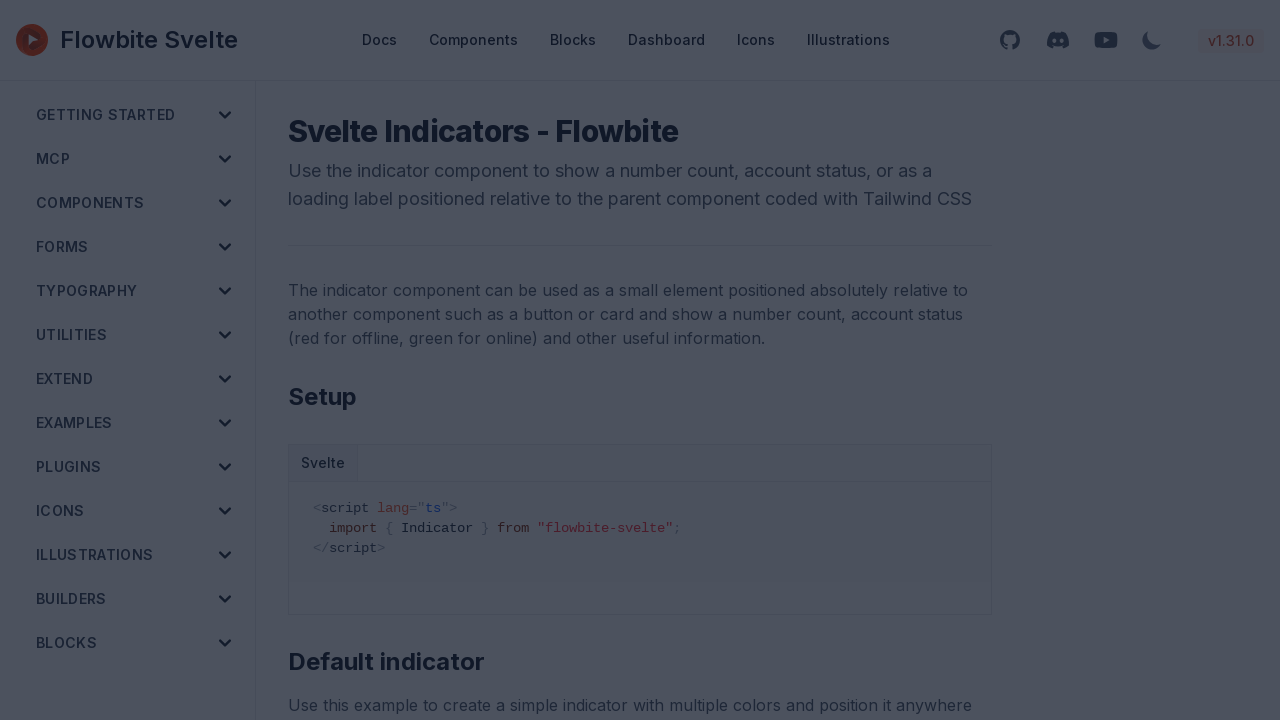

h1 heading loaded on page
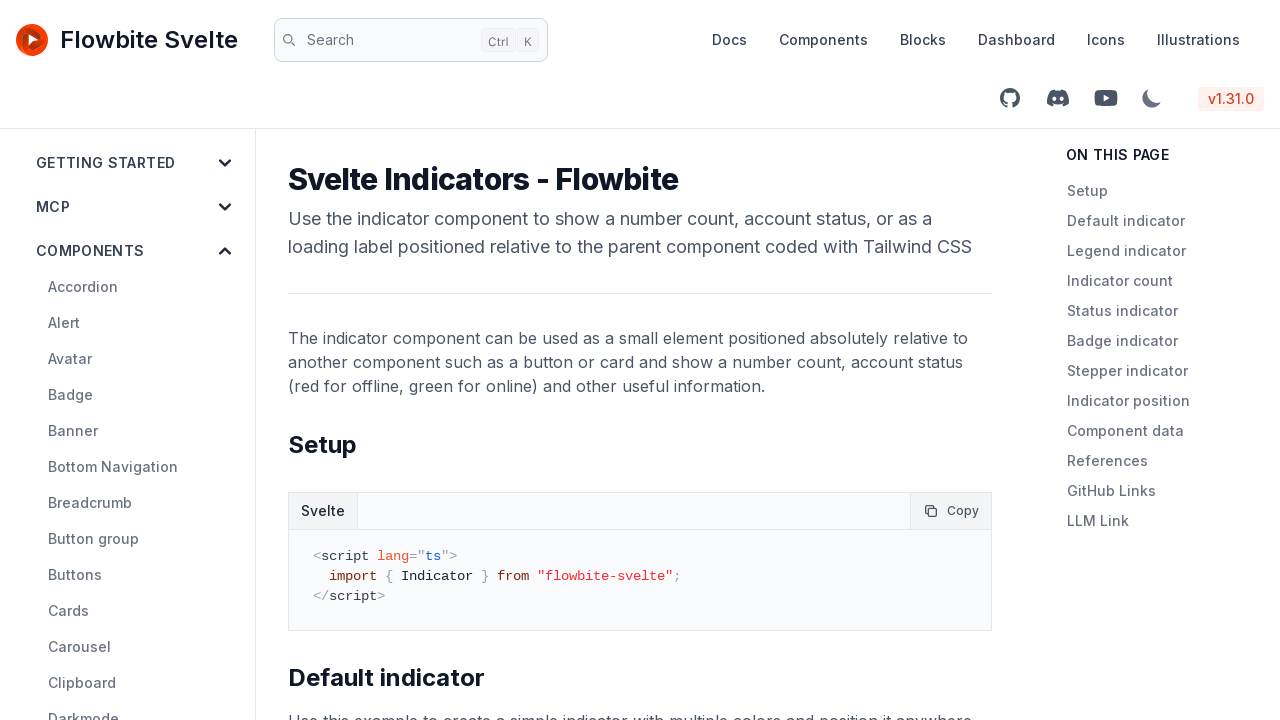

Verified h1 heading is present
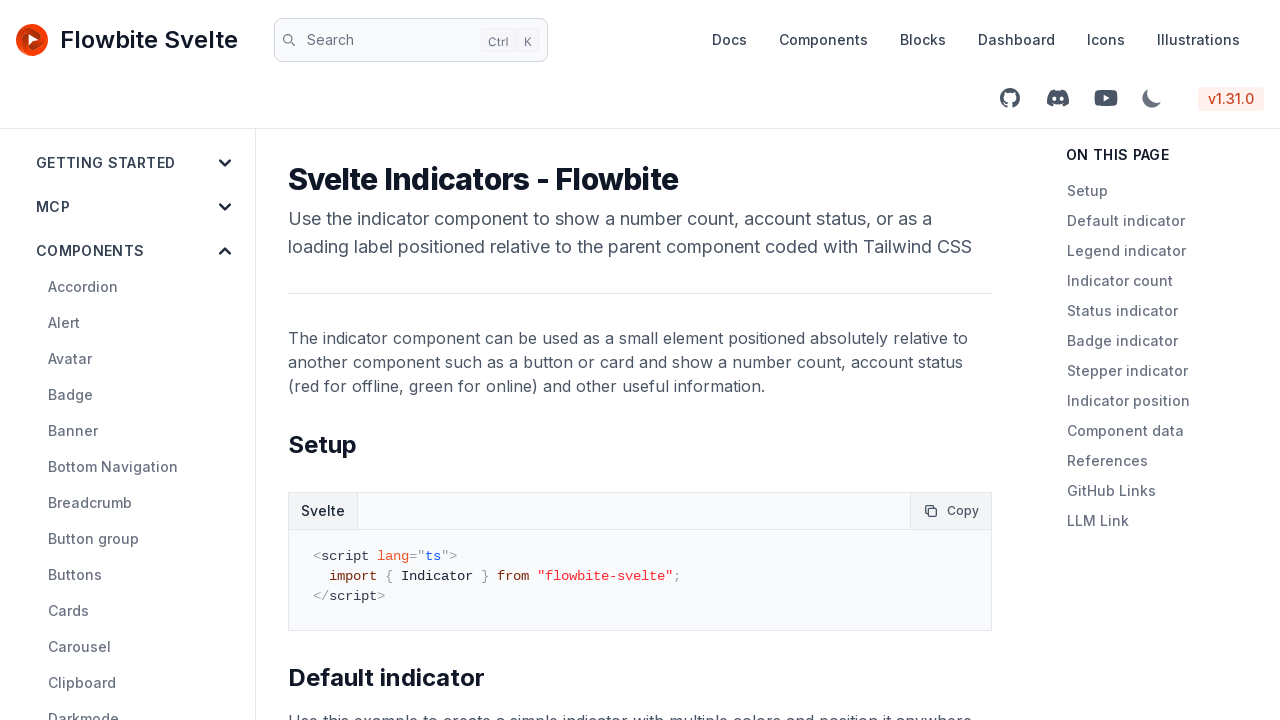

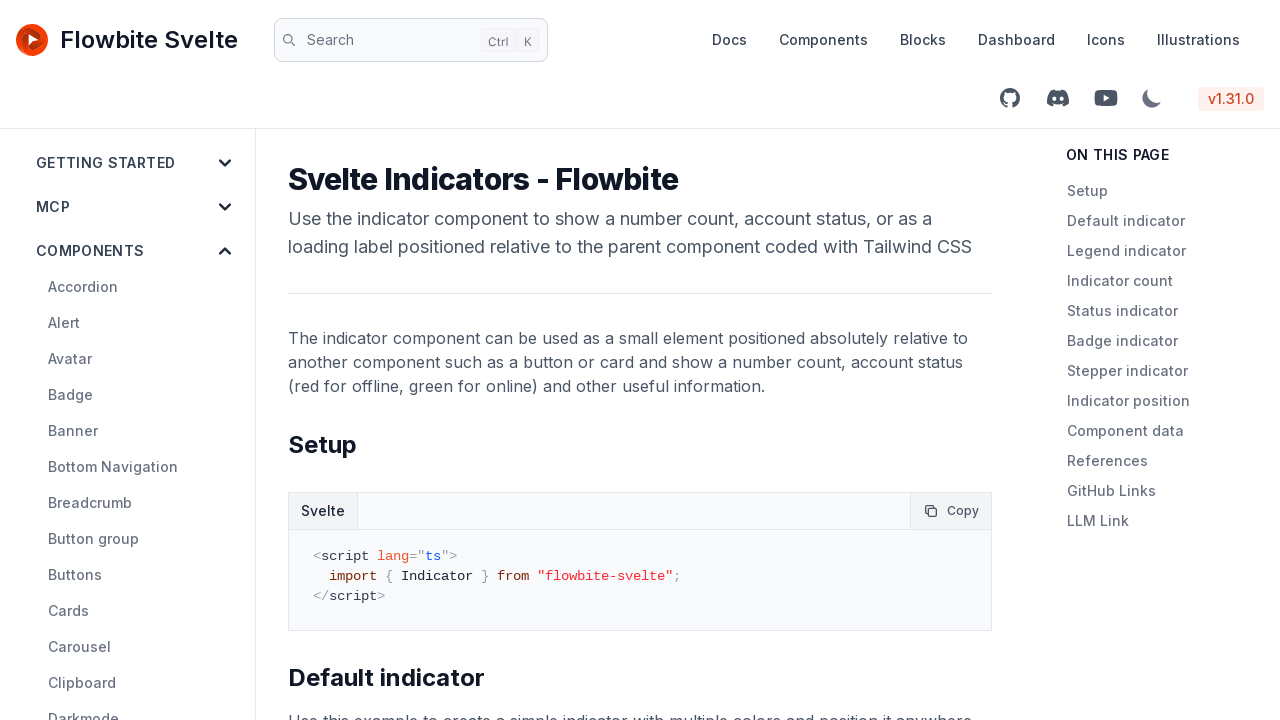